Fills a simple registration form with first name, last name, city, and country fields using different selector methods (tag name, name attribute, class, and ID), then submits the form.

Starting URL: http://suninjuly.github.io/simple_form_find_task.html

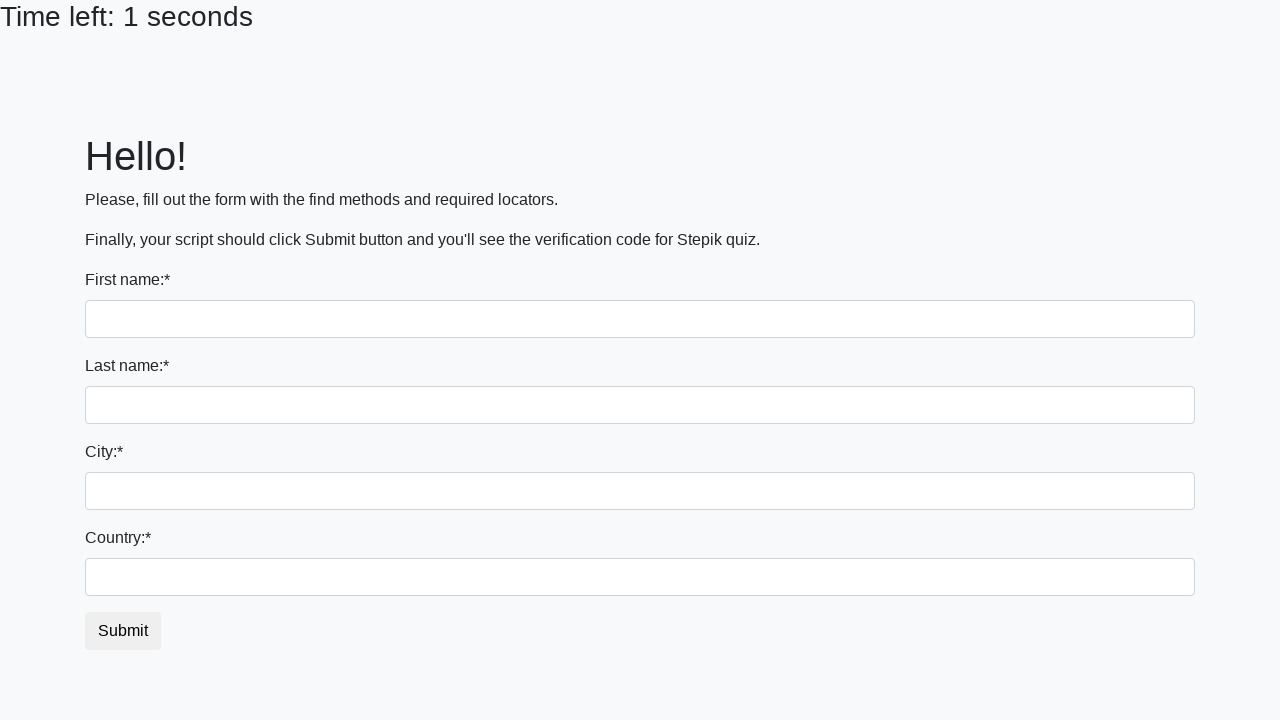

Filled first name field with 'Ivan' using tag selector on input:first-of-type
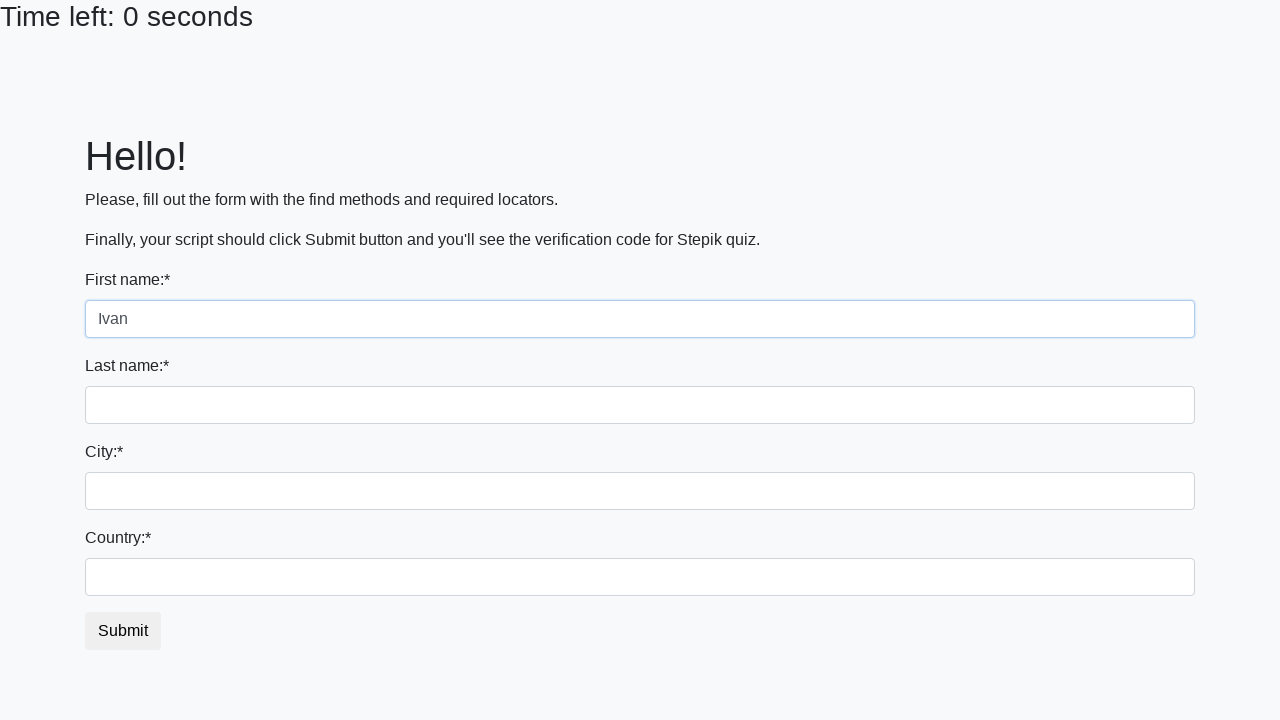

Filled last name field with 'Petrov' using name attribute on input[name='last_name']
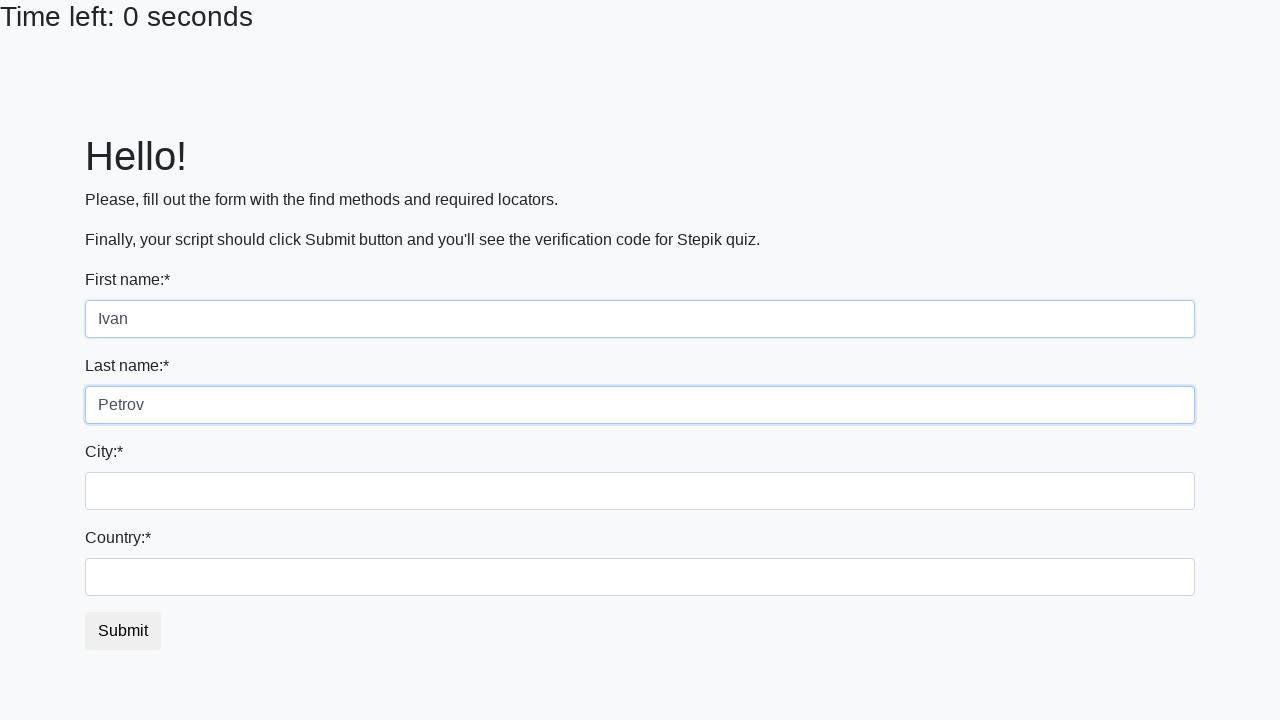

Filled city field with 'Smolensk' using class selector on input.city
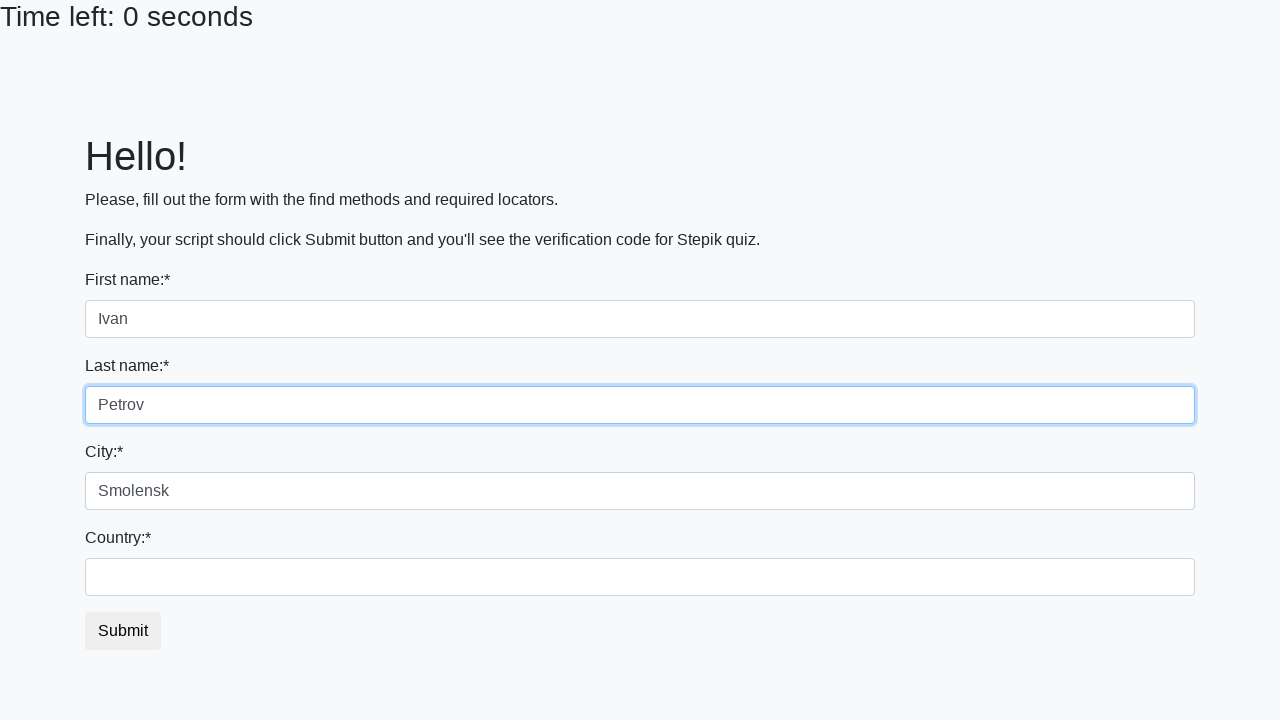

Filled country field with 'Russia' using ID selector on #country
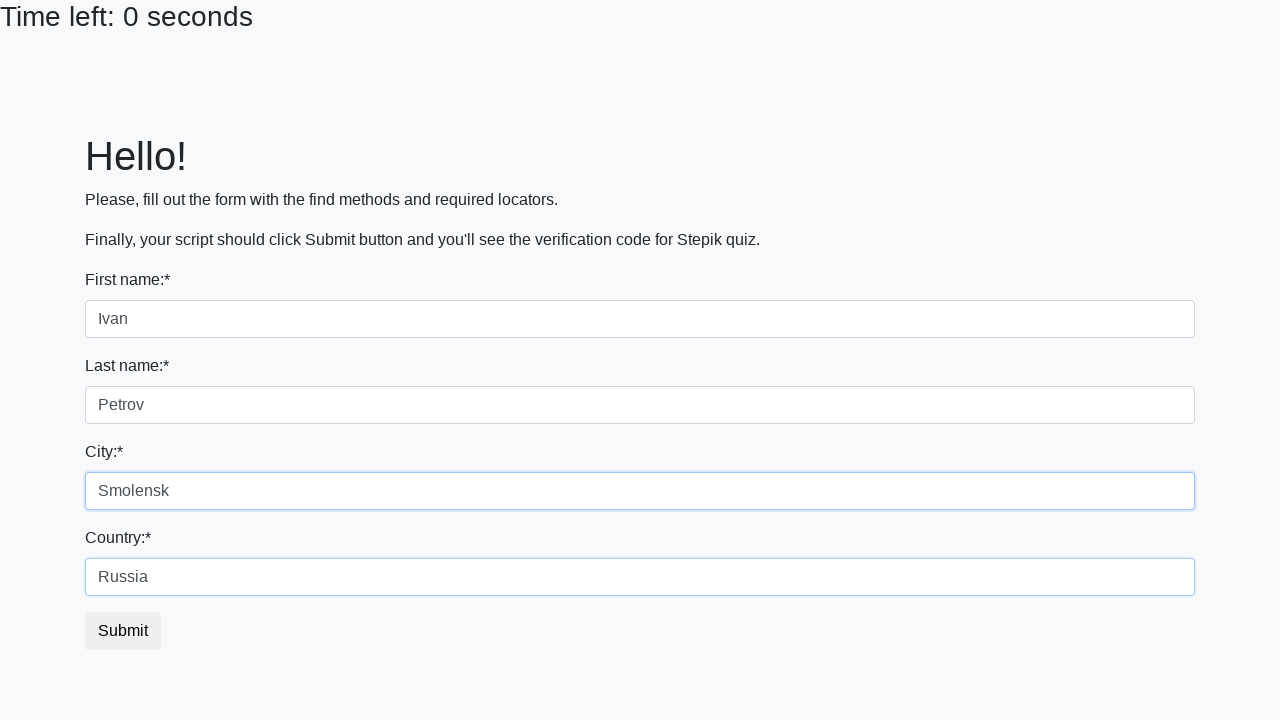

Clicked submit button to submit the registration form at (123, 631) on button.btn
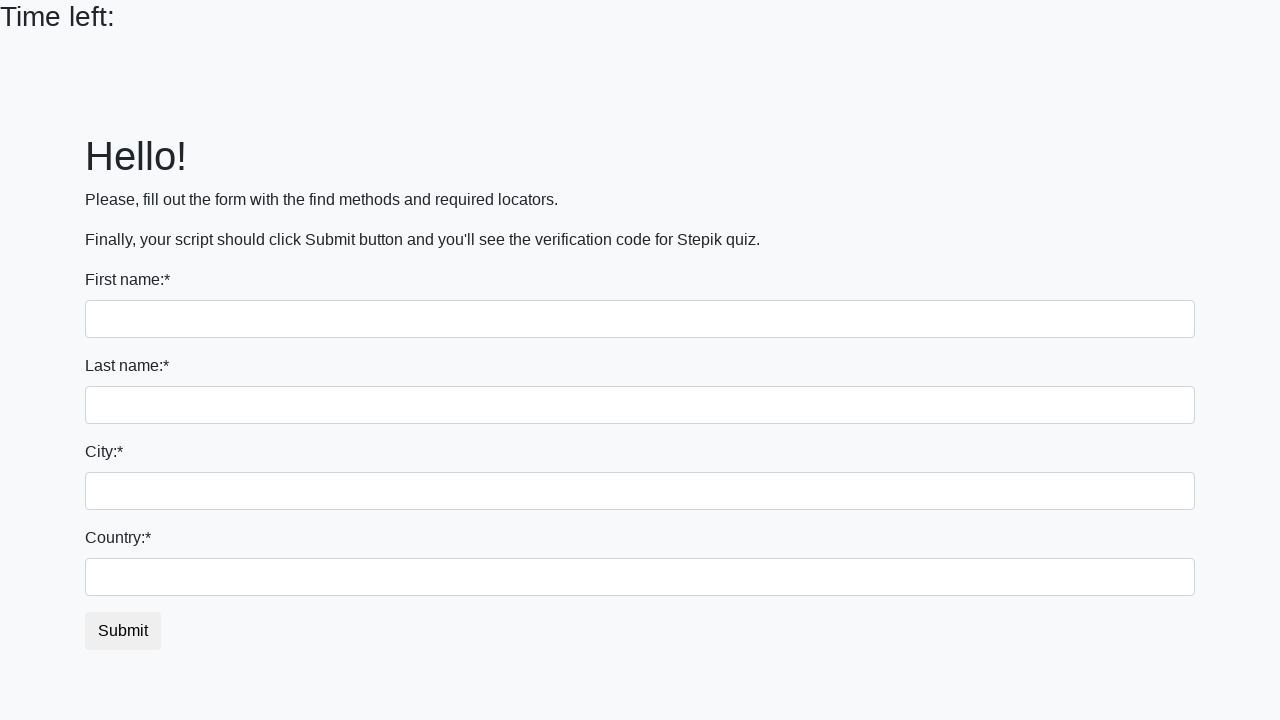

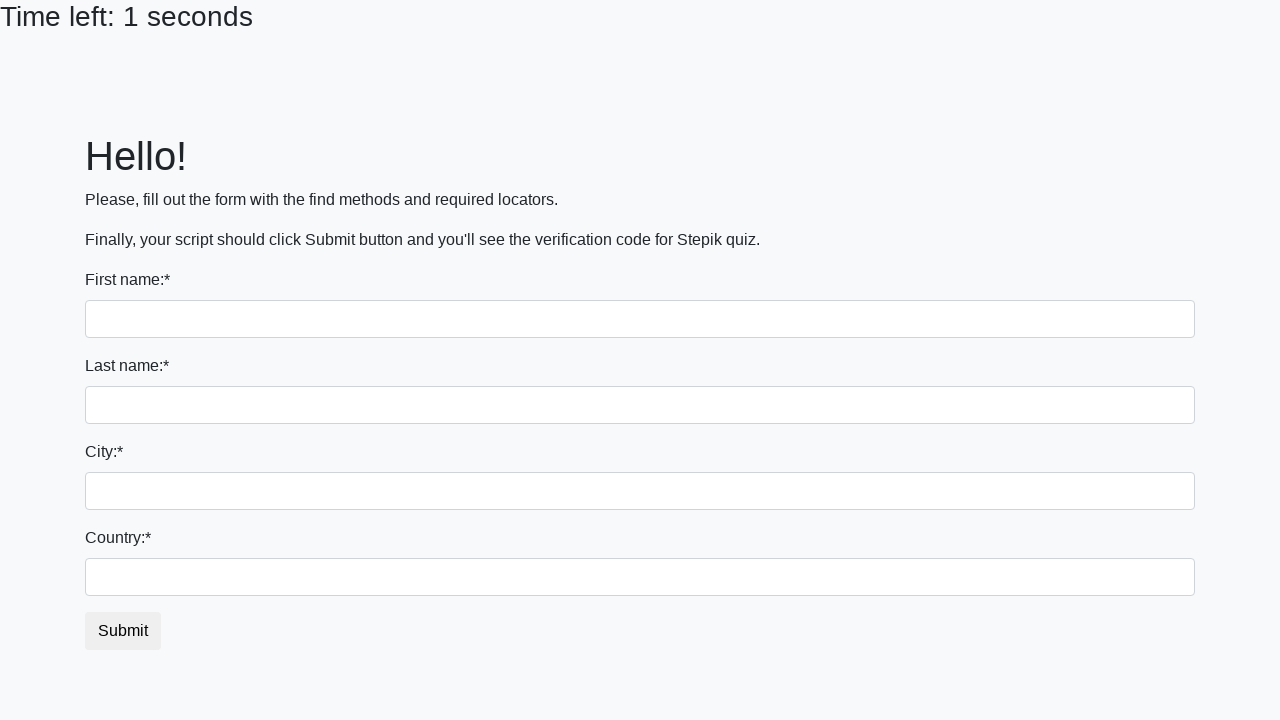